Interacts with shadow DOM elements by typing in a text field and checking a checkbox within a shadow root

Starting URL: http://watir.com/examples/shadow_dom.html

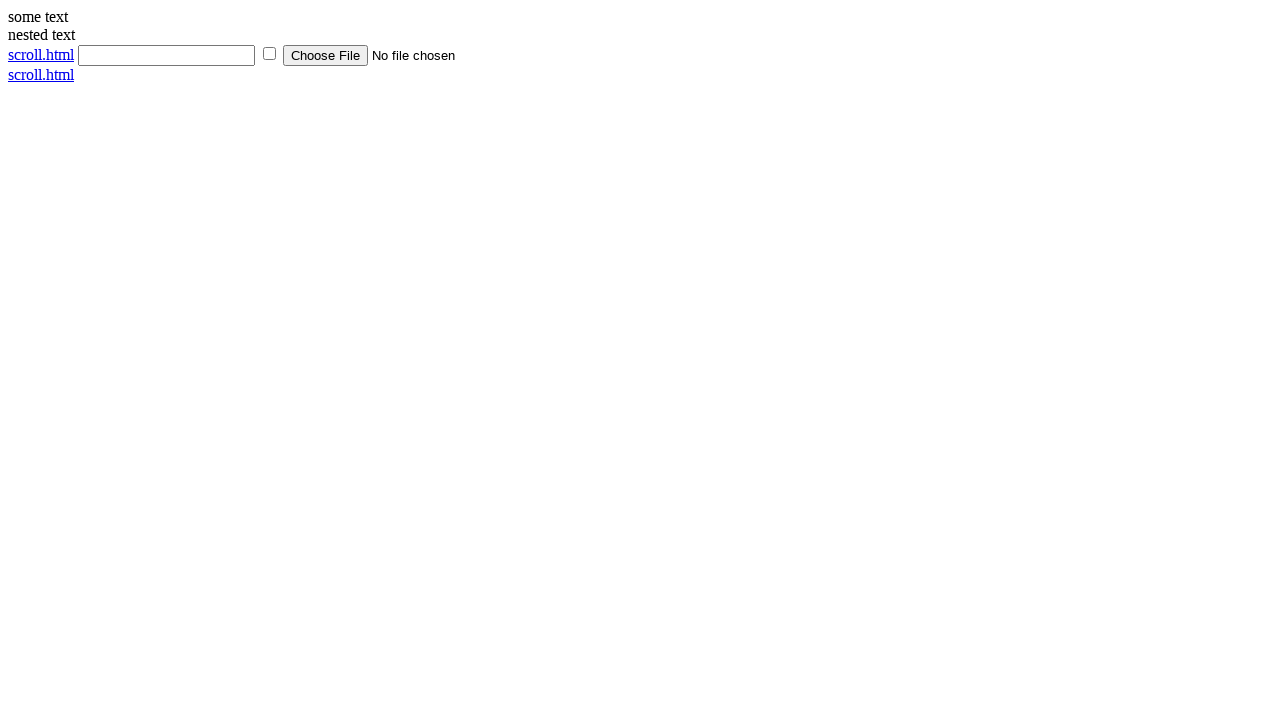

Filled shadow DOM text input with 'Raju' on #shadow_host >> input[type='text']
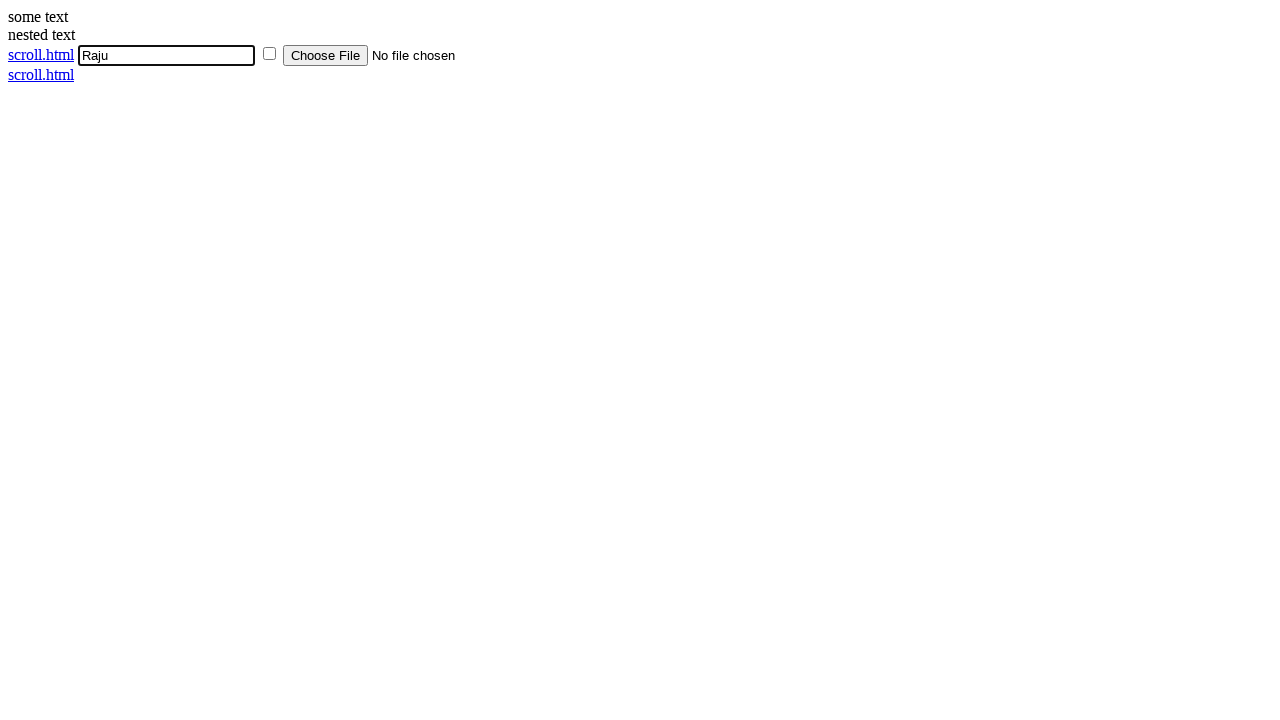

Checked checkbox in shadow DOM at (270, 54) on #shadow_host >> input[type="checkbox"]
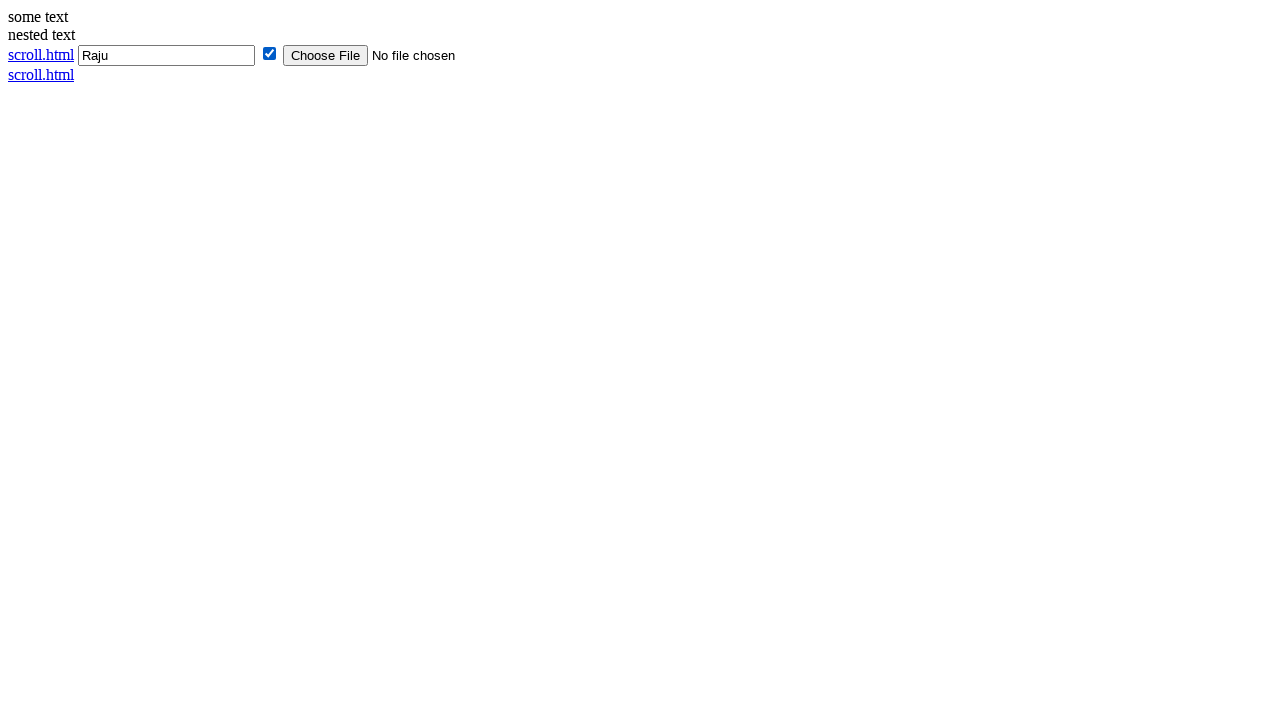

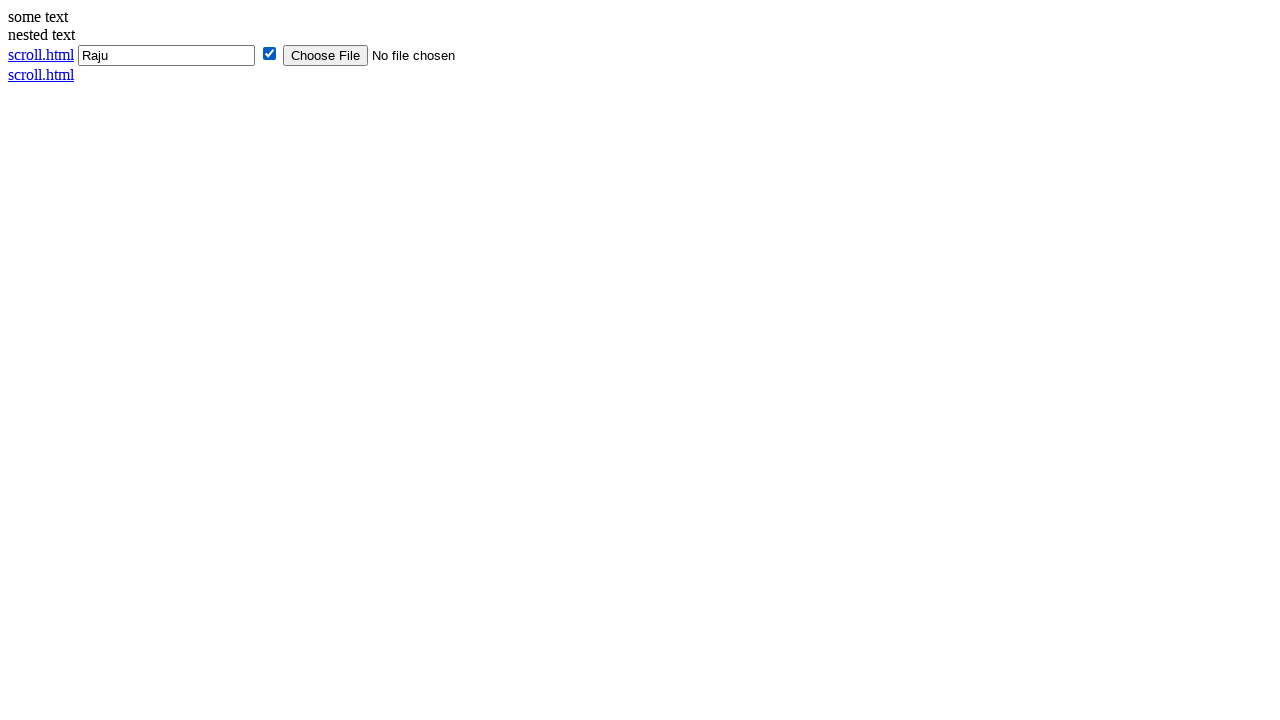